Tests that the active advisories hyperlink on the Park Operating Dates page works correctly

Starting URL: https://bcparks.ca/

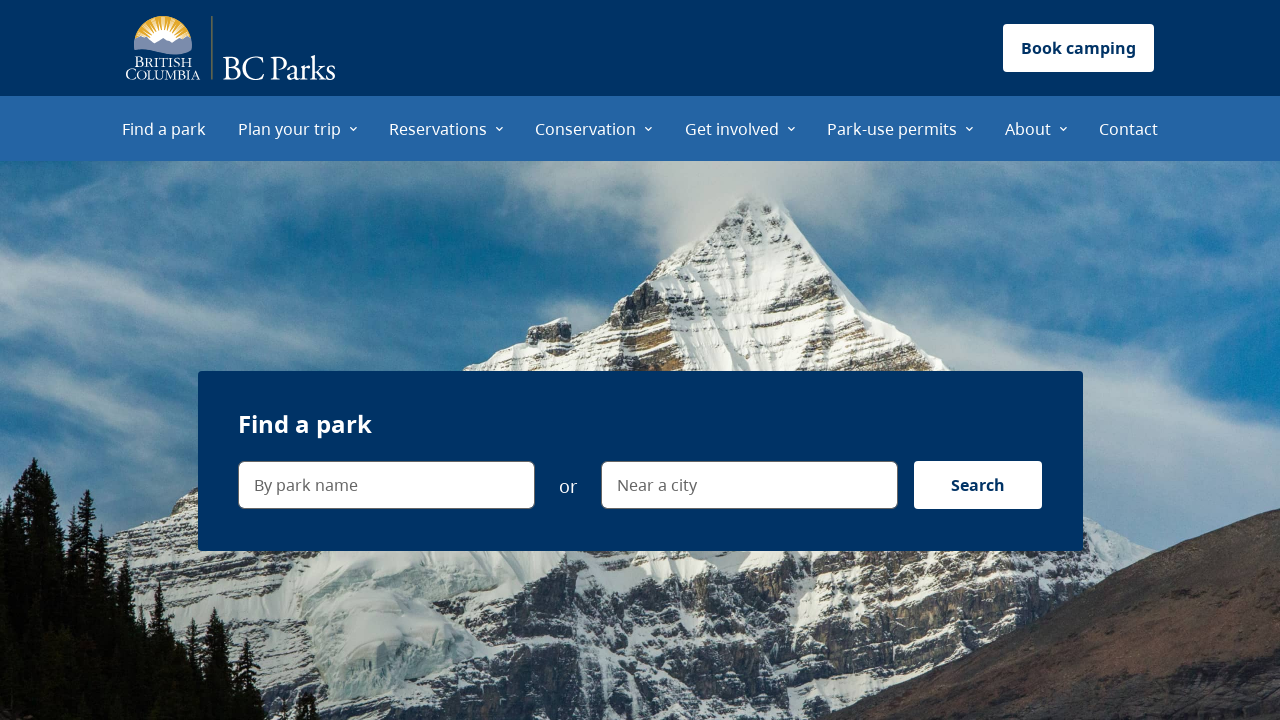

Clicked 'Plan your trip' menu item at (298, 128) on internal:role=menuitem[name="Plan your trip"i]
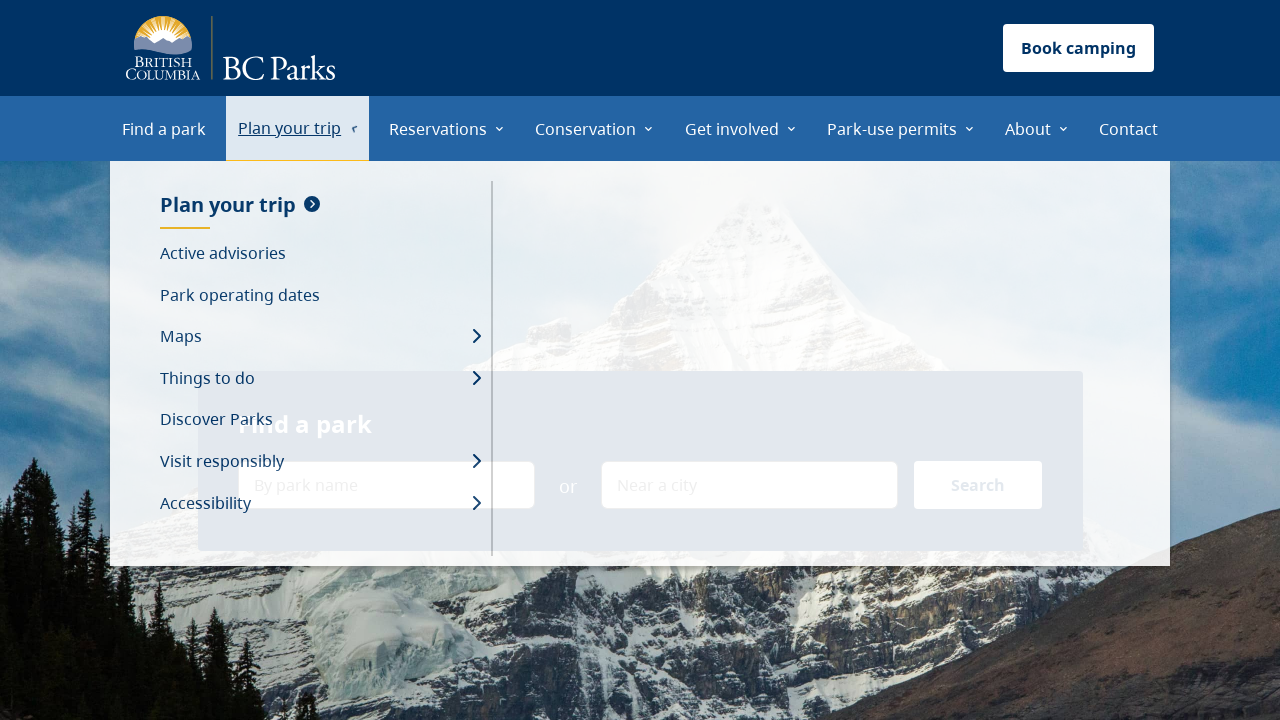

Clicked 'Park operating dates' menu item at (320, 295) on internal:role=menuitem[name="Park operating dates"i]
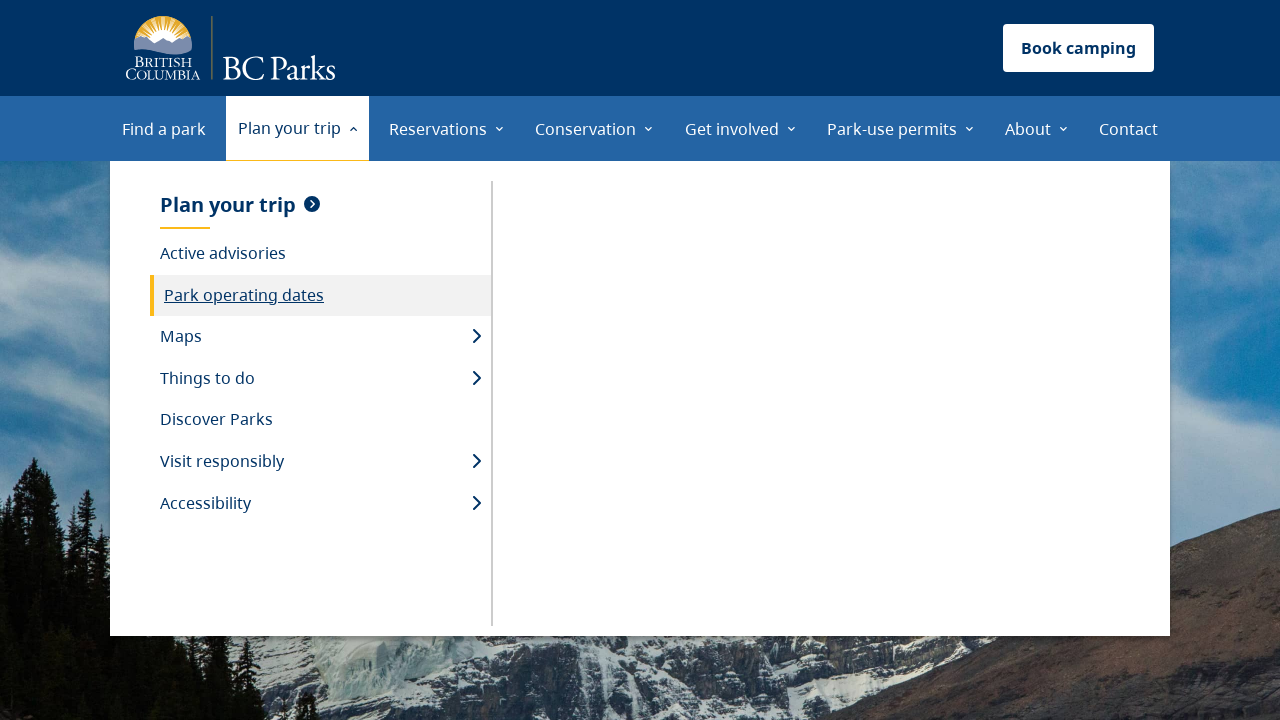

Park Operating Dates page loaded (networkidle)
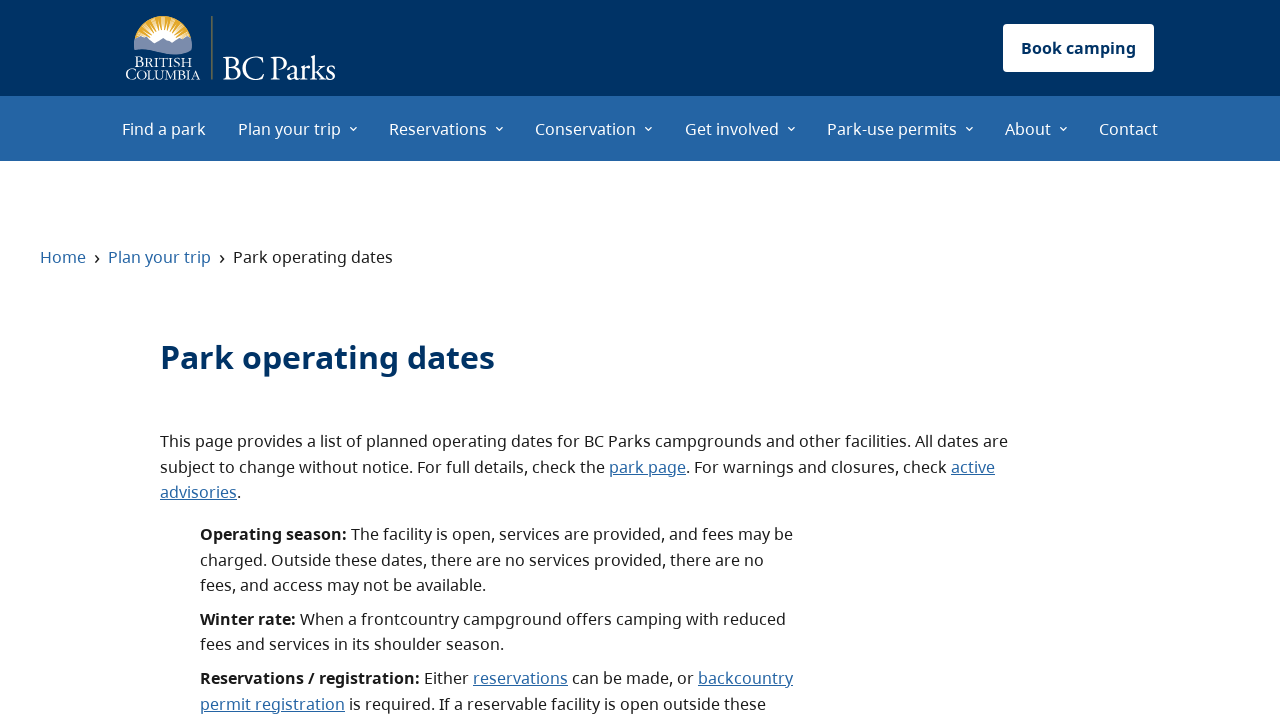

Clicked 'active advisories' hyperlink at (973, 467) on internal:role=link[name="active advisories"i]
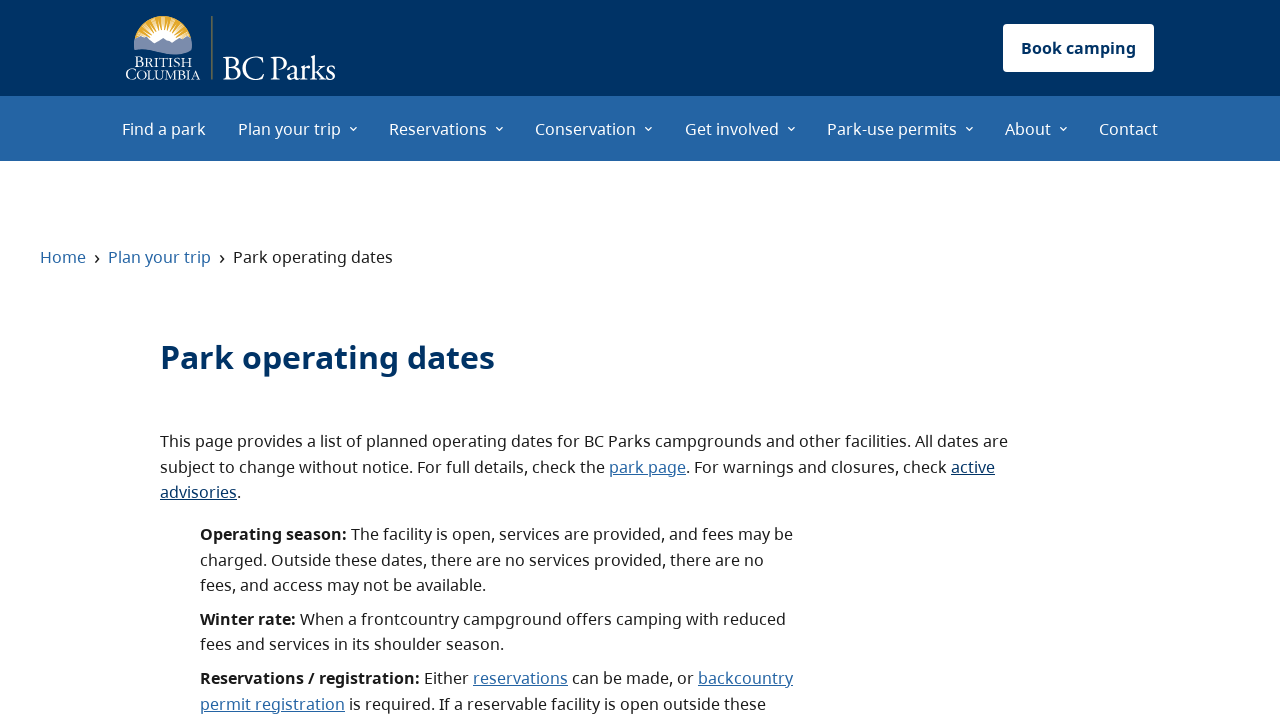

Successfully navigated to active advisories page
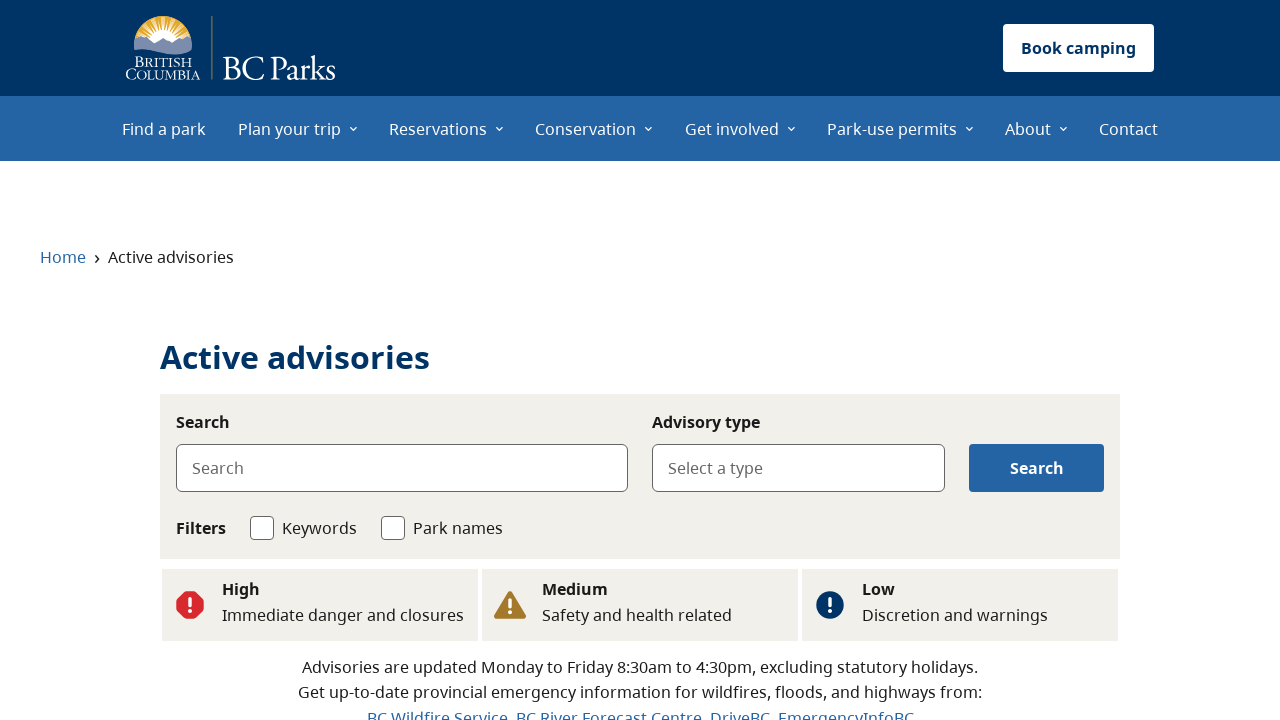

Navigated back to Park Operating Dates page
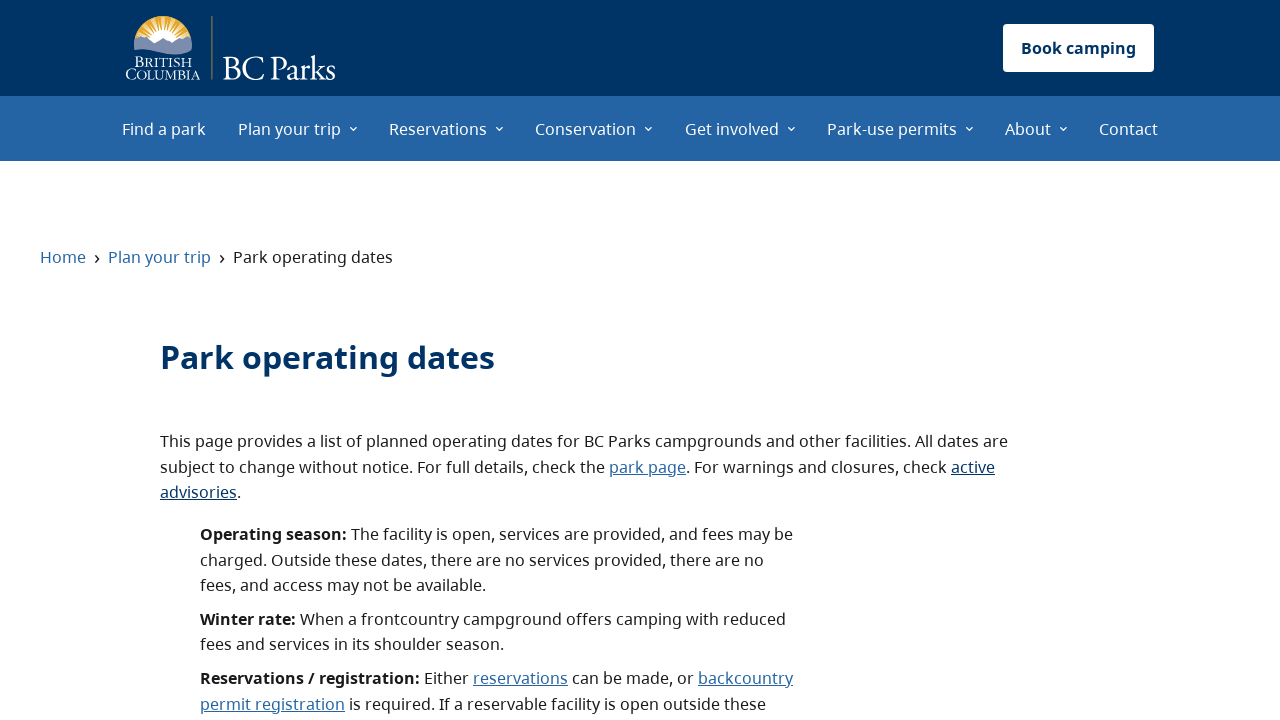

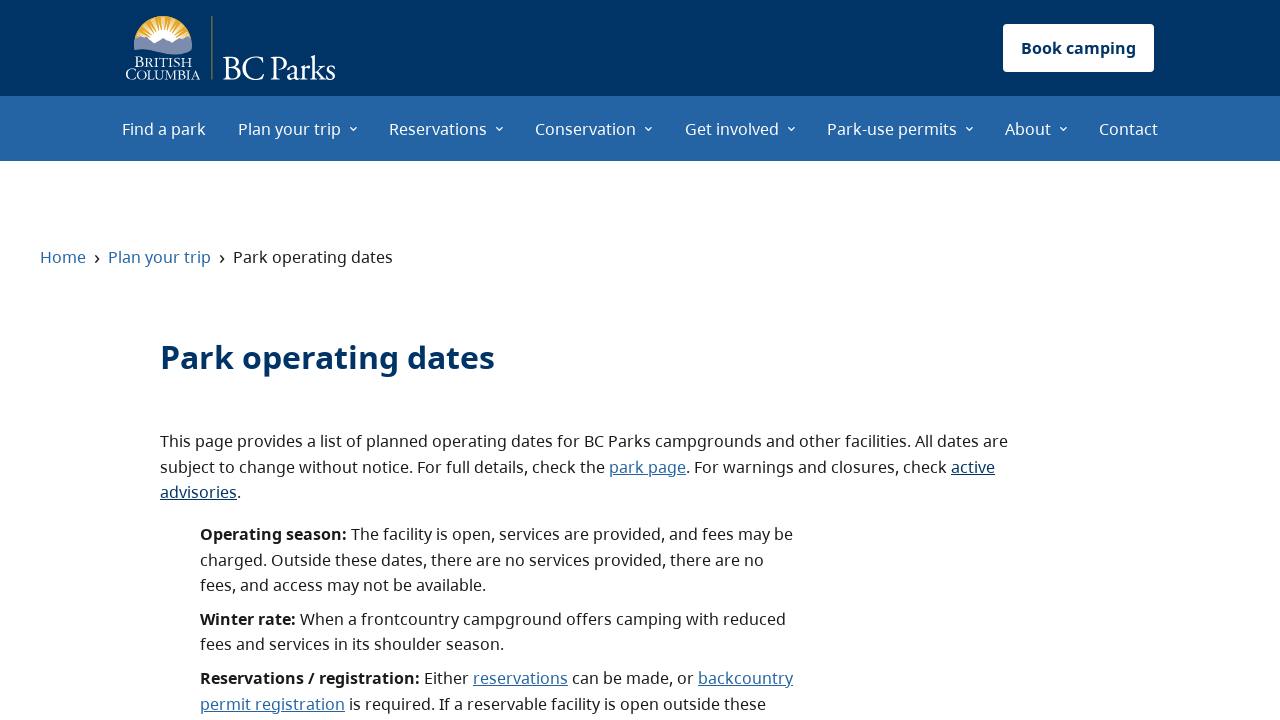